Tests jQuery UI drag and drop functionality by dragging an element from source to target within an iframe

Starting URL: https://jqueryui.com/droppable/

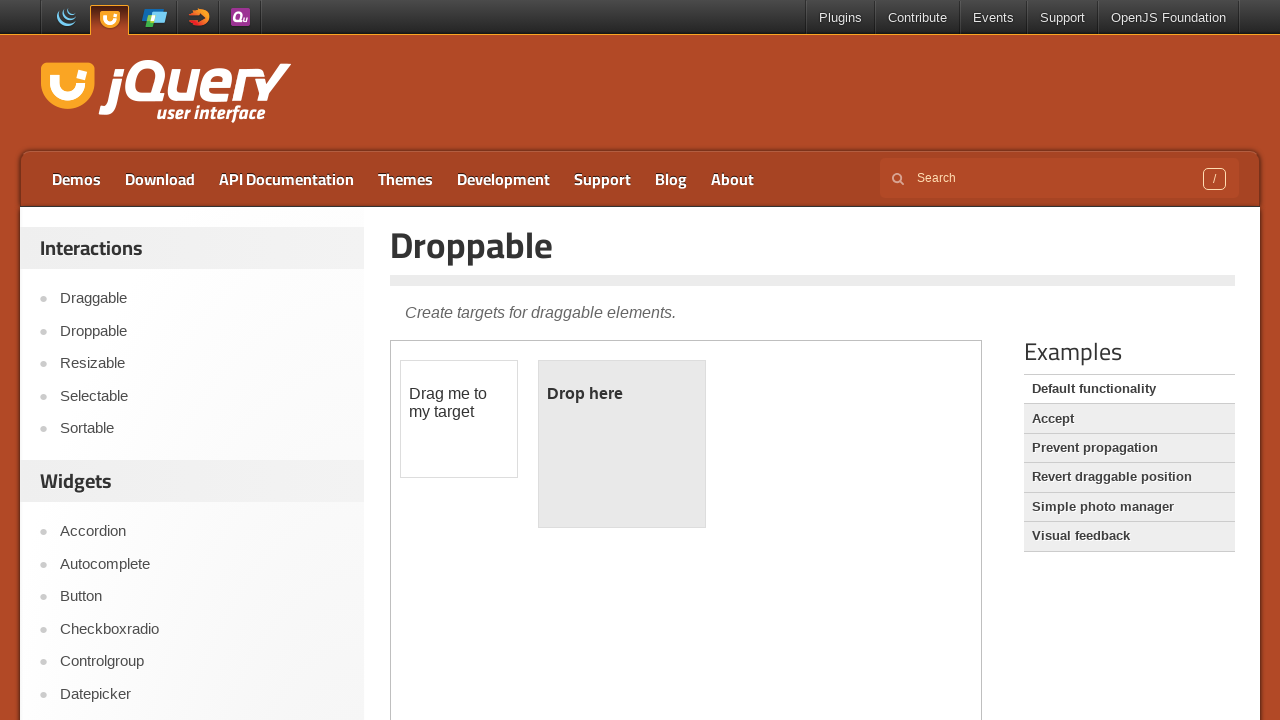

Located the demo frame containing drag and drop elements
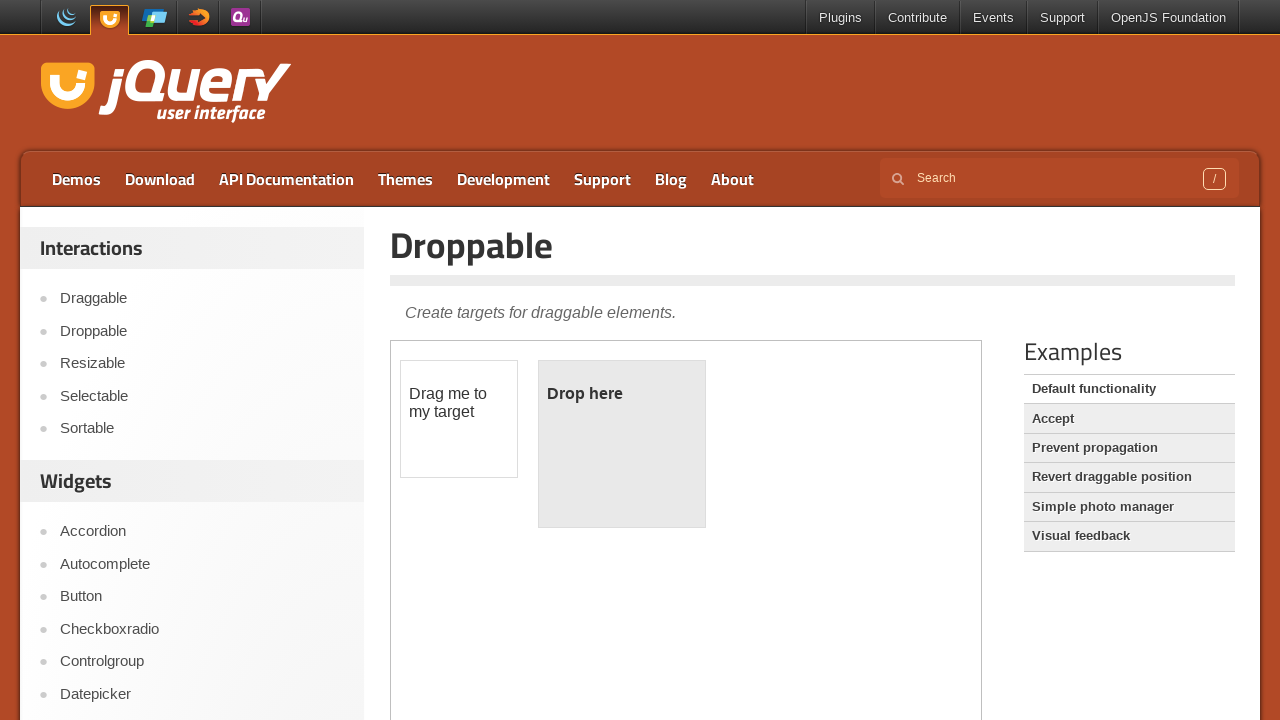

Located the draggable source element within the iframe
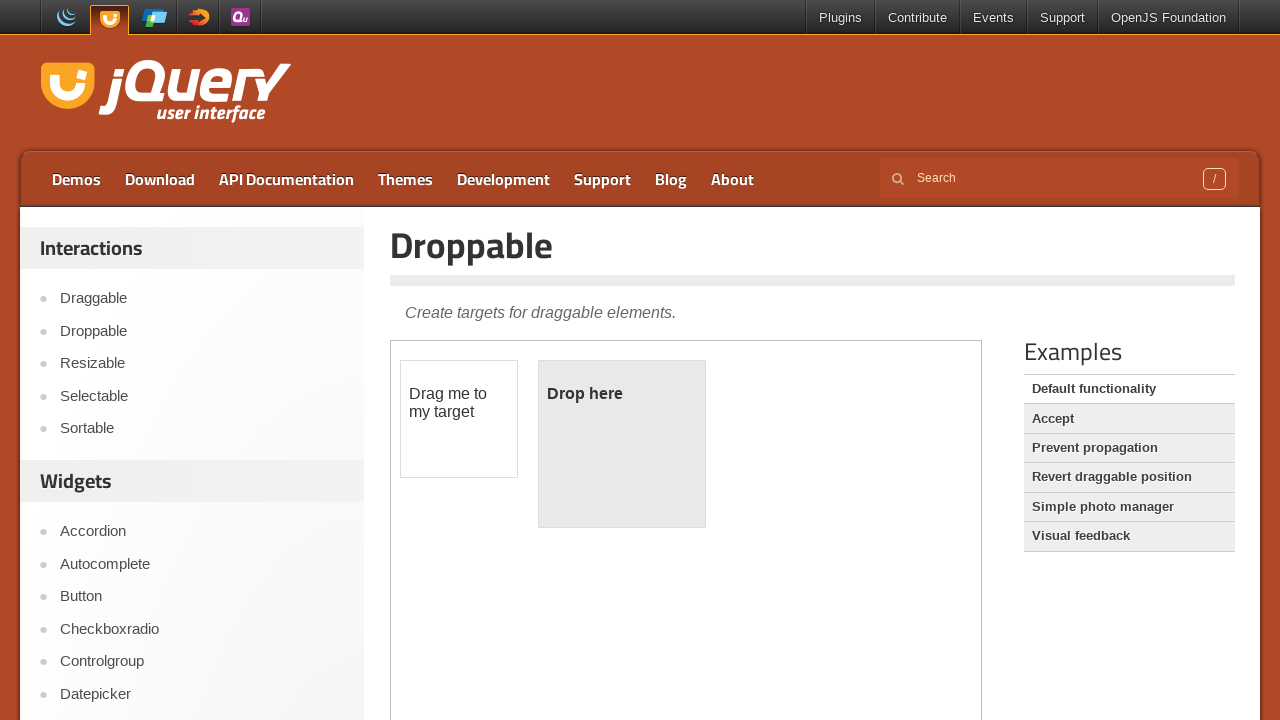

Located the droppable target element within the iframe
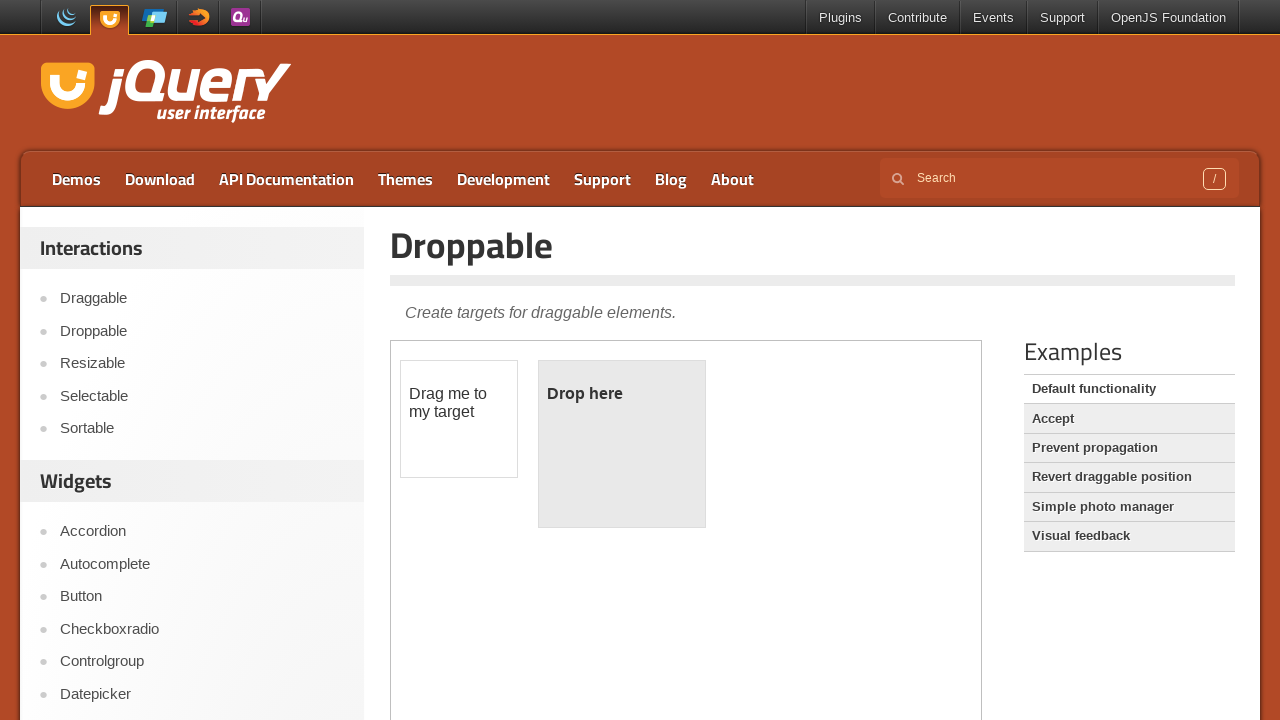

Dragged the source element to the target element at (622, 444)
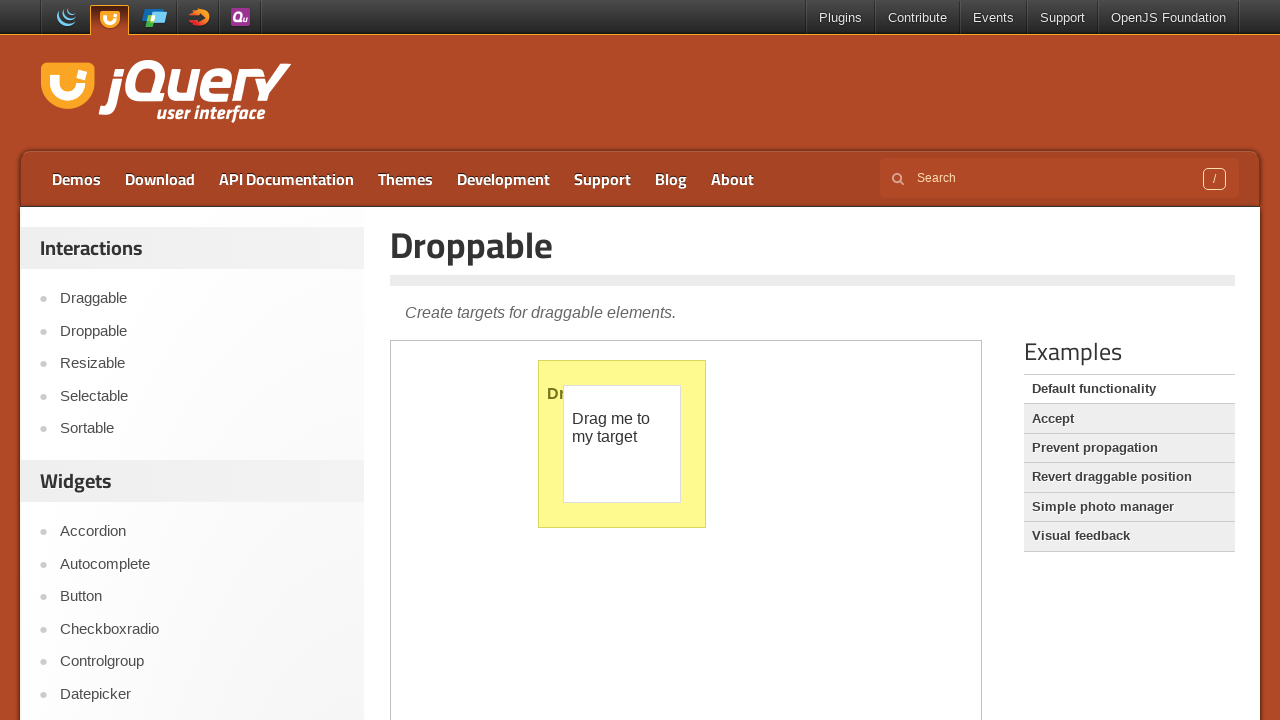

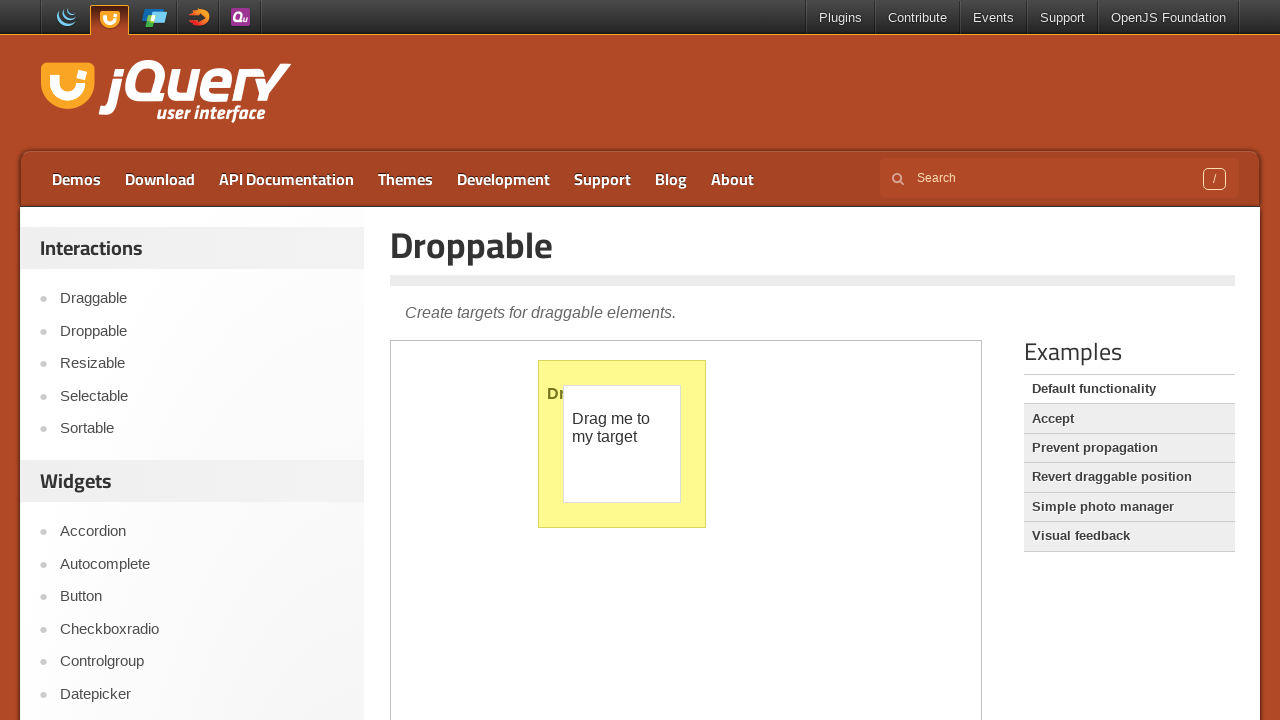